Tests password generation with very long master password and site name strings

Starting URL: http://angel.net/~nic/passwd.current.html

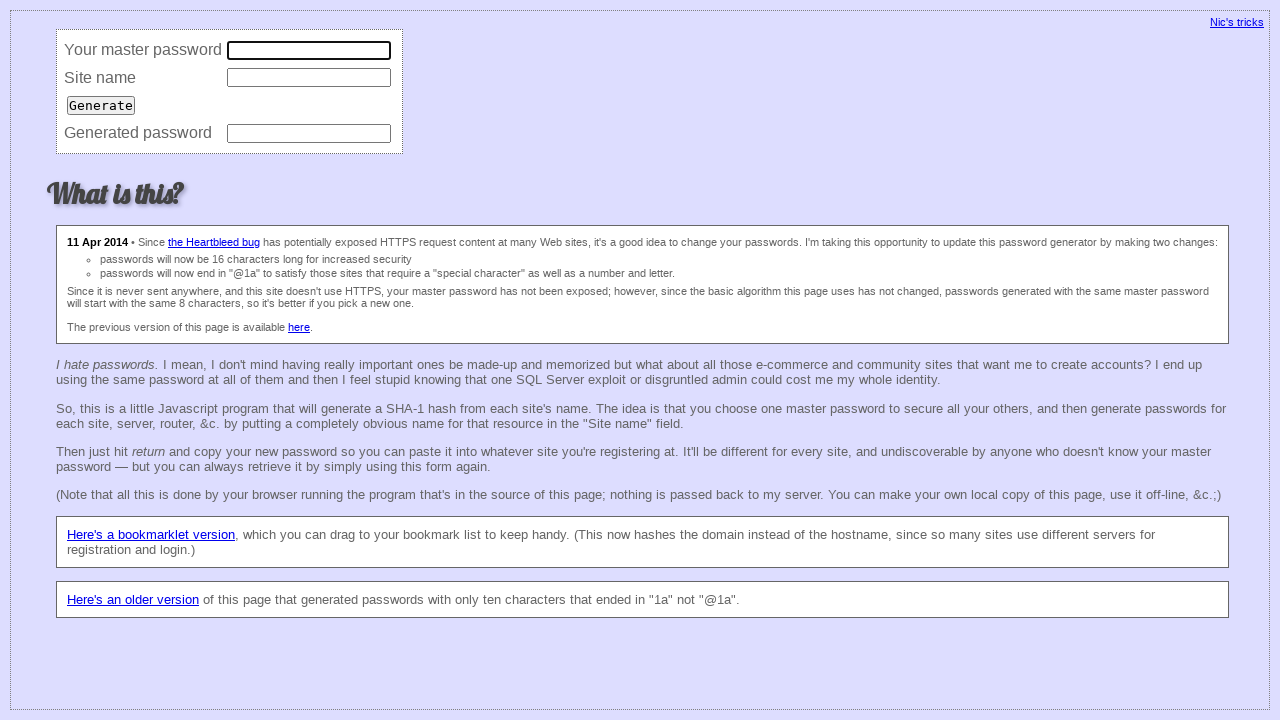

Filled master password field with very long string (200 a's) on input[name='master']
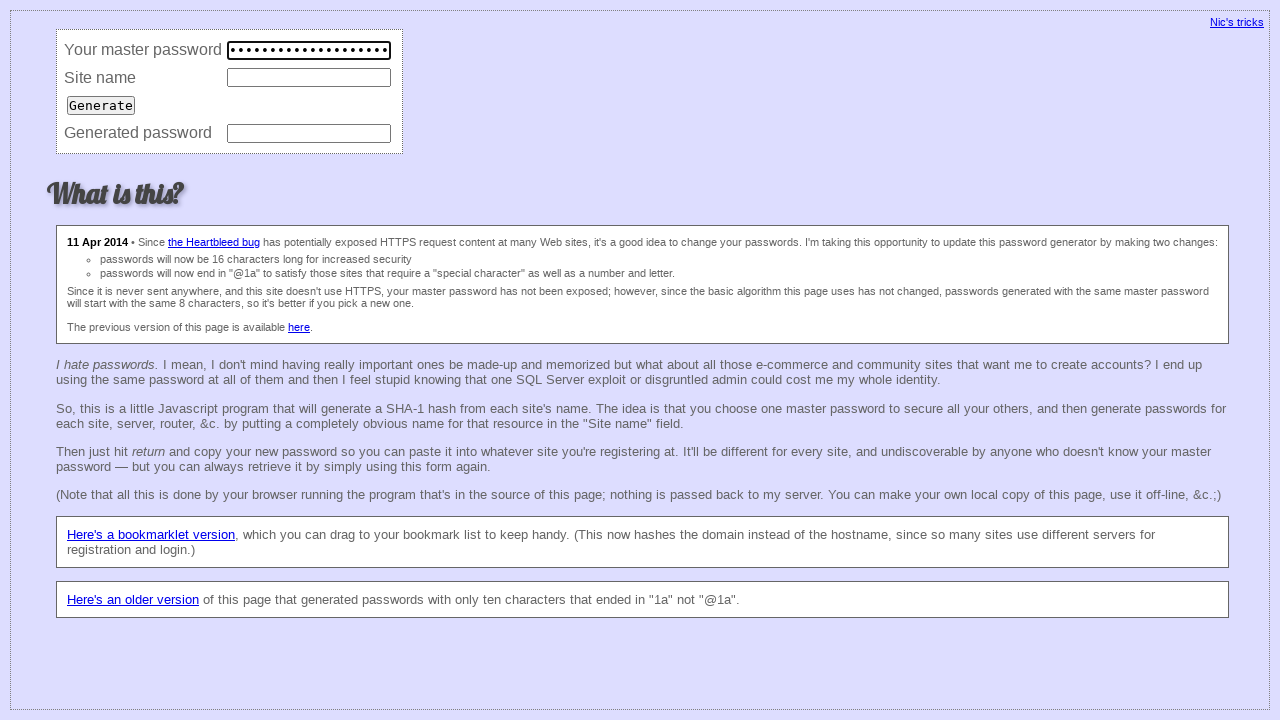

Filled site name field with very long string (200 b's) on input[name='site']
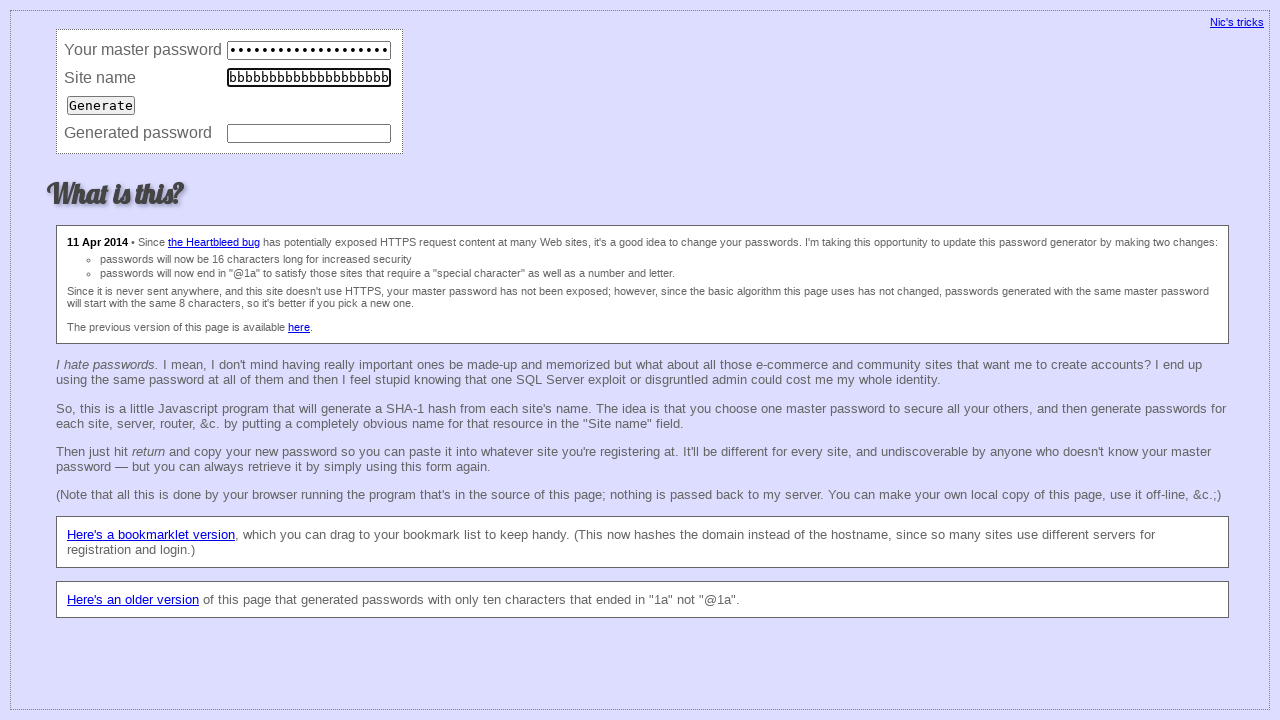

Clicked generate button to produce password at (101, 105) on input[type='submit']
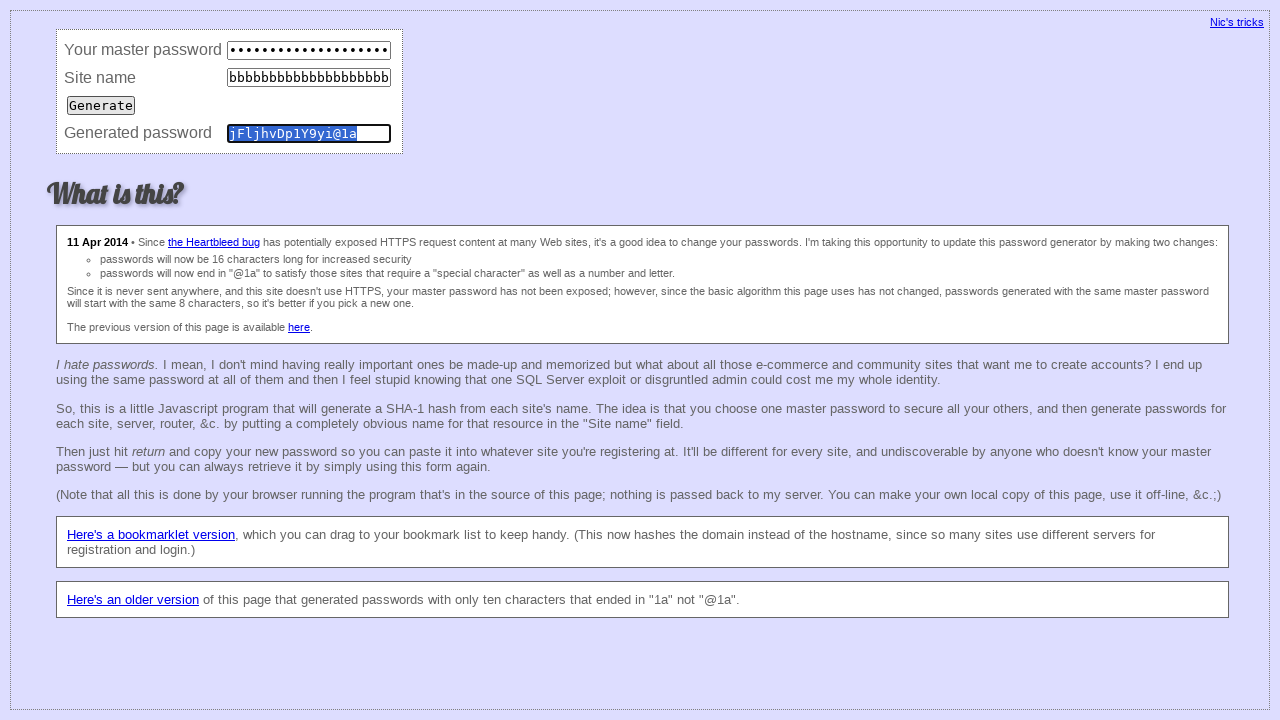

Retrieved generated password from password field
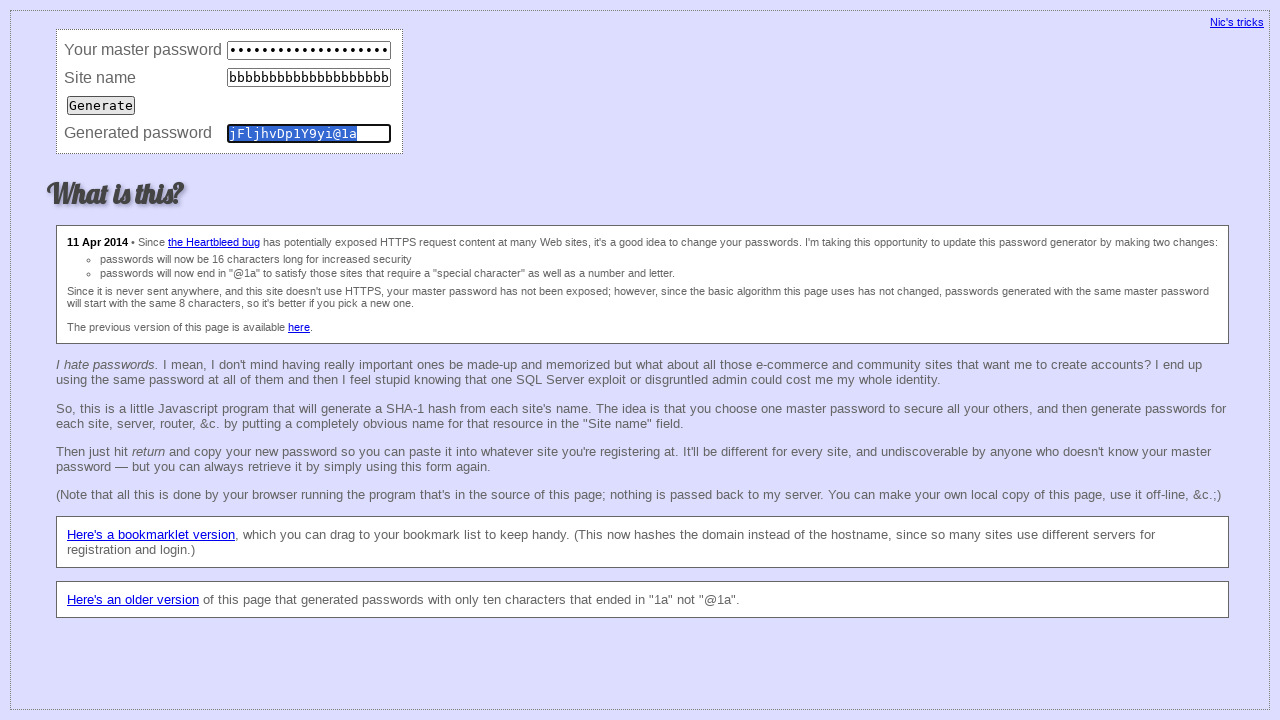

Verified generated password matches expected value 'jFljhvDp1Y9yi@1a'
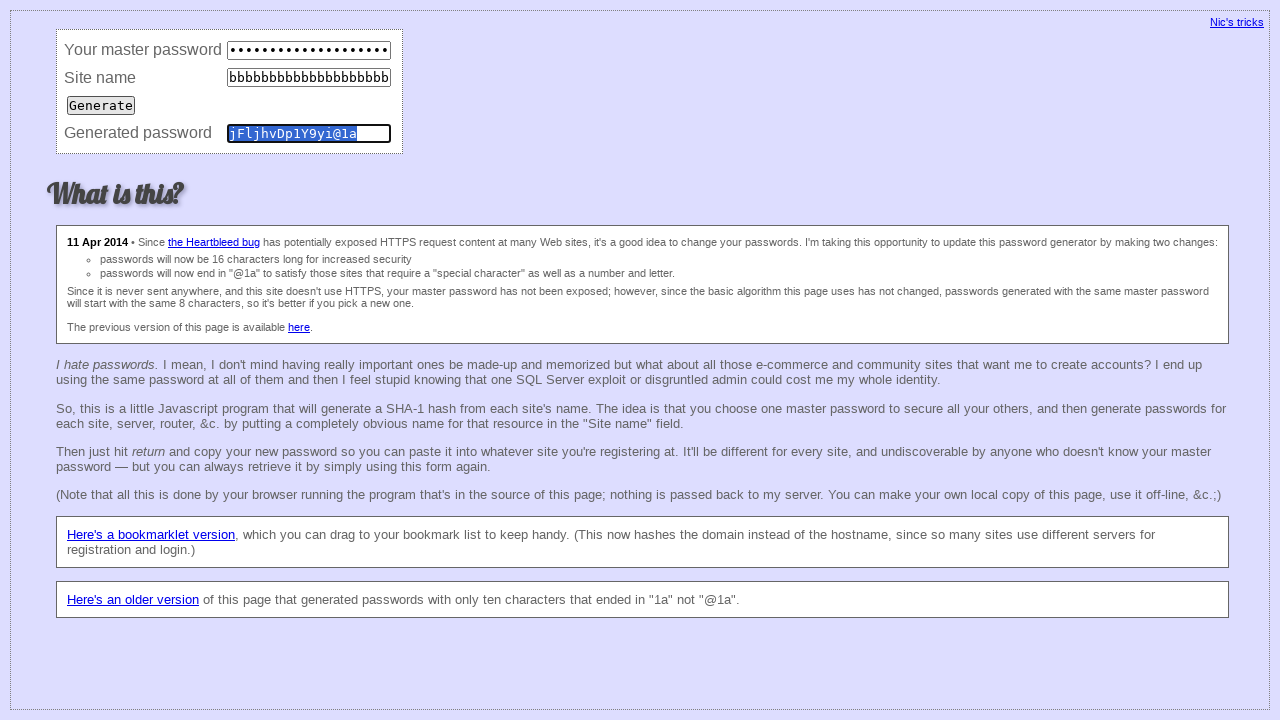

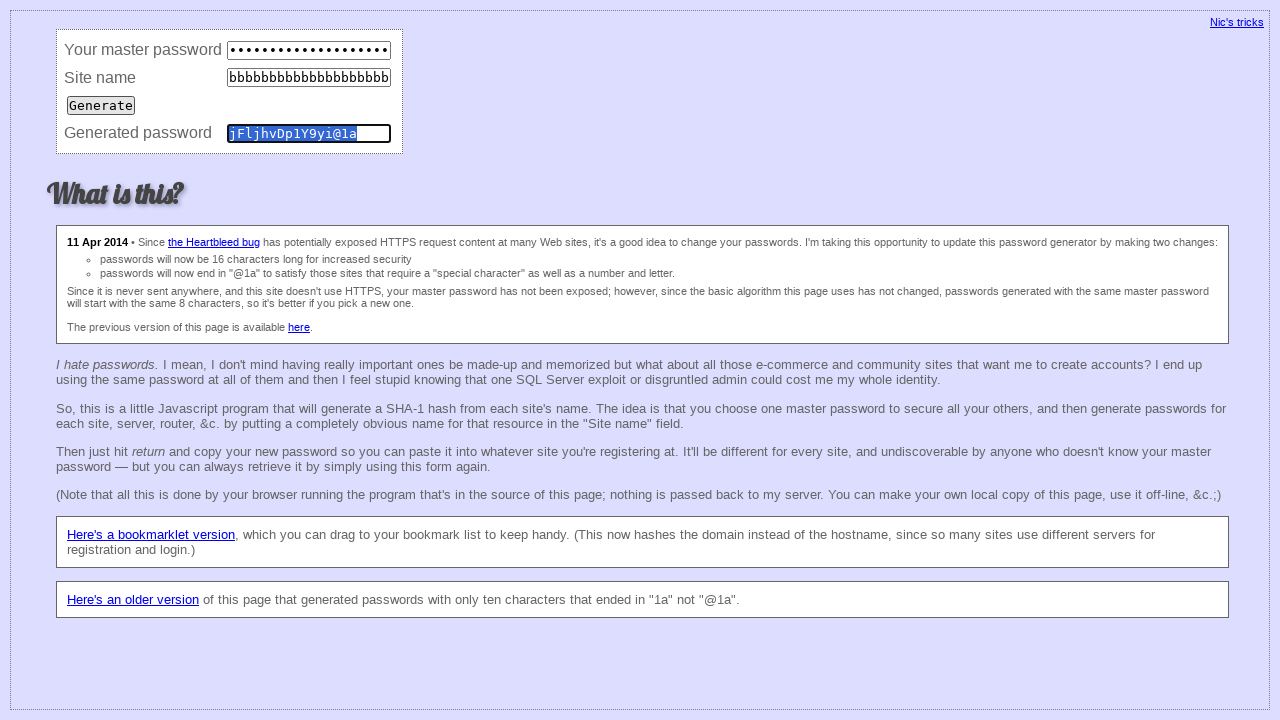